Tests text box form submission by filling in full name, email, current address and permanent address fields using Actions class

Starting URL: https://demoqa.com/text-box

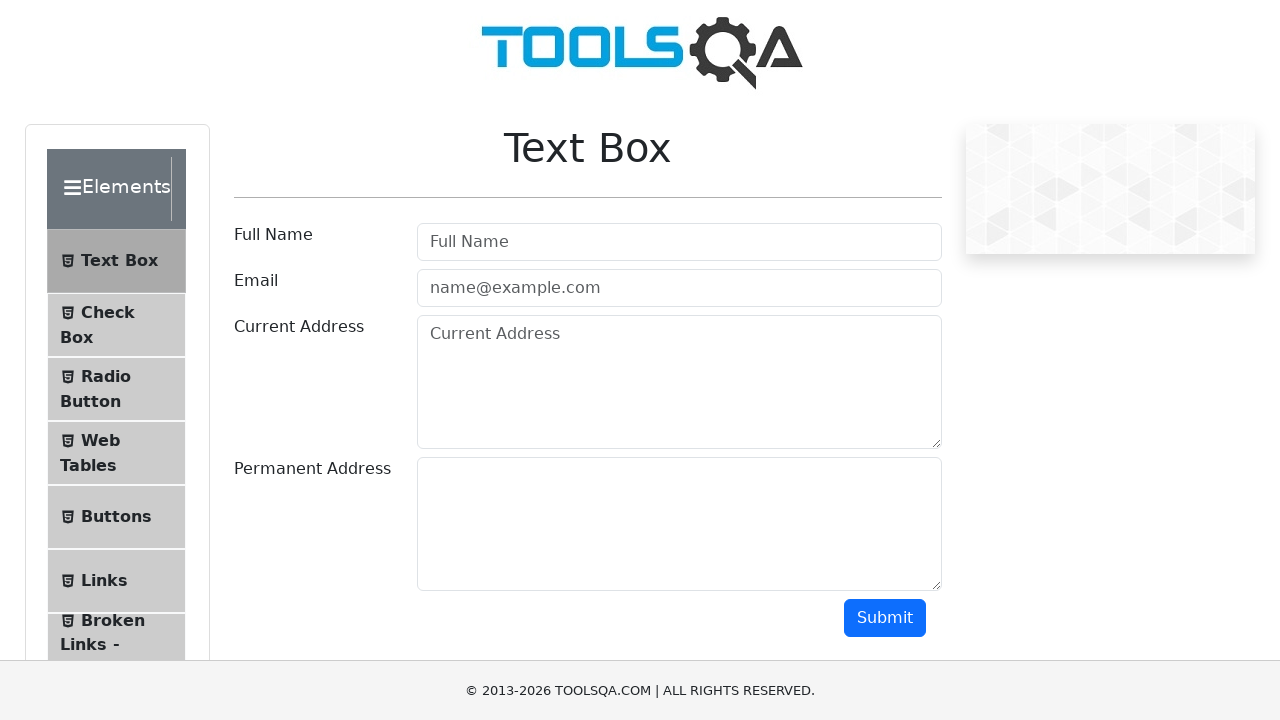

Filled full name field with 'Megha K' on input#userName
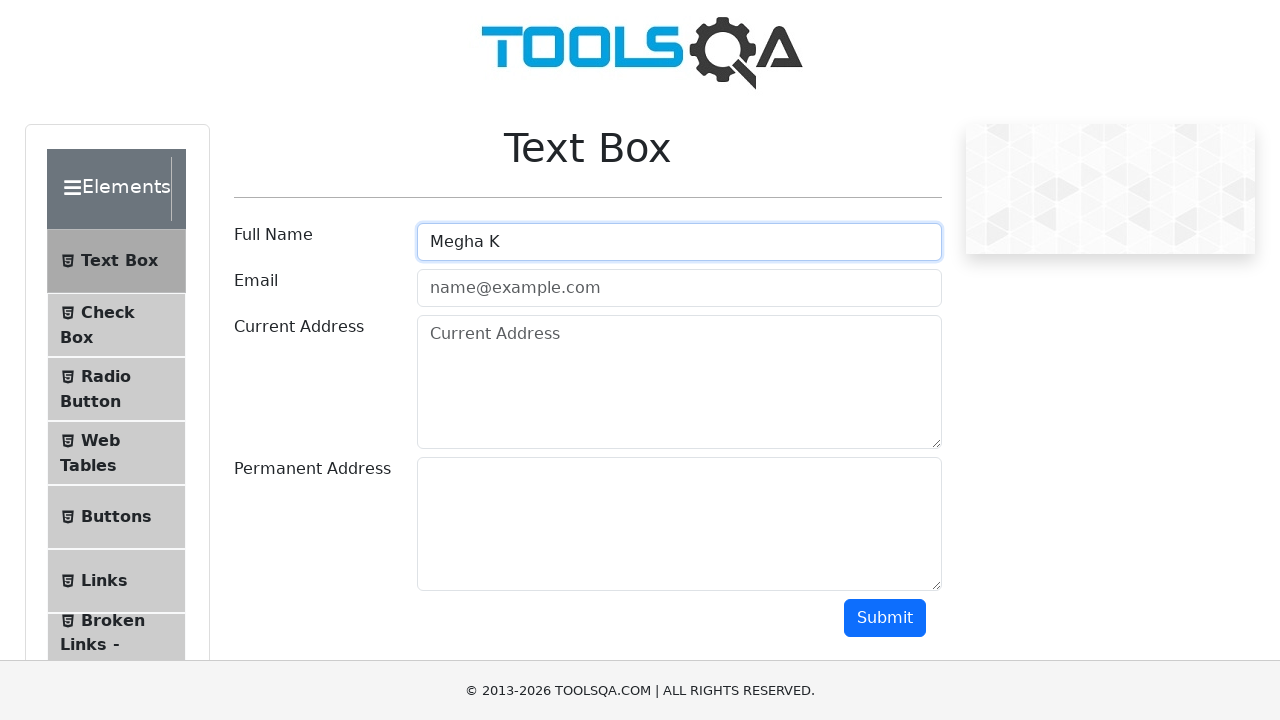

Filled email field with 'abc@gmail.com' on input#userEmail
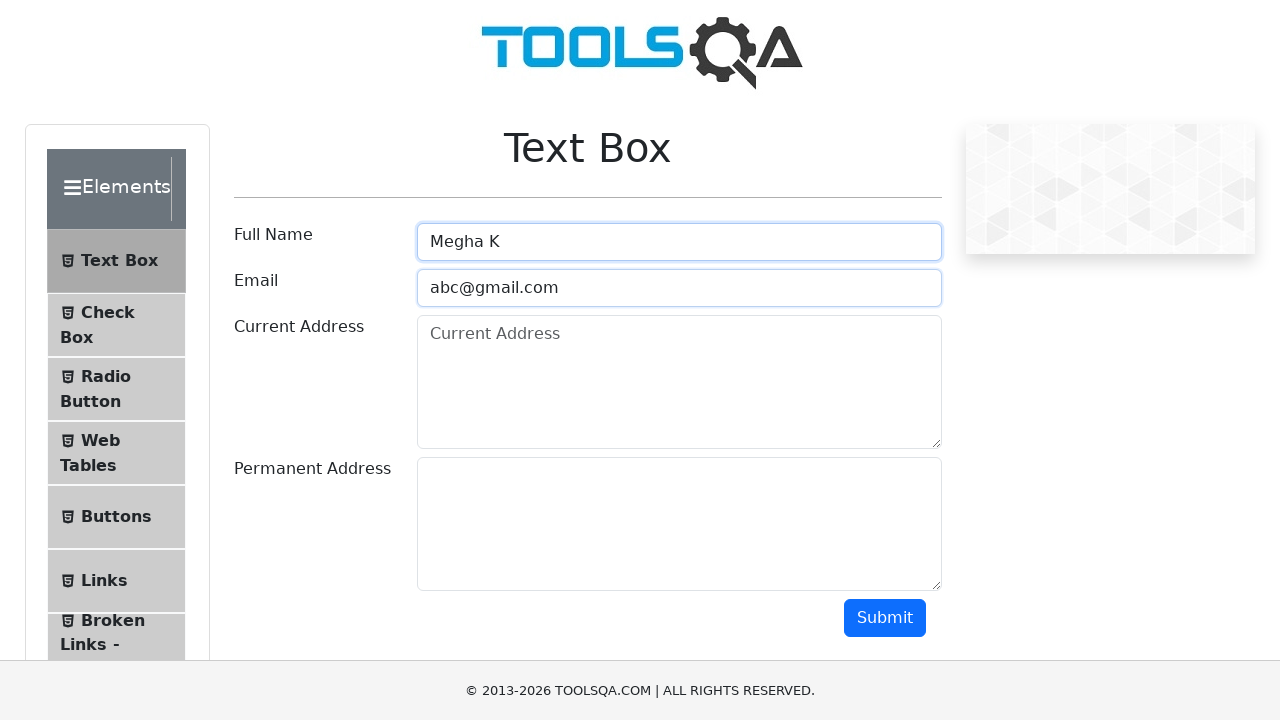

Filled current address field with 'bengaluru' on textarea#currentAddress
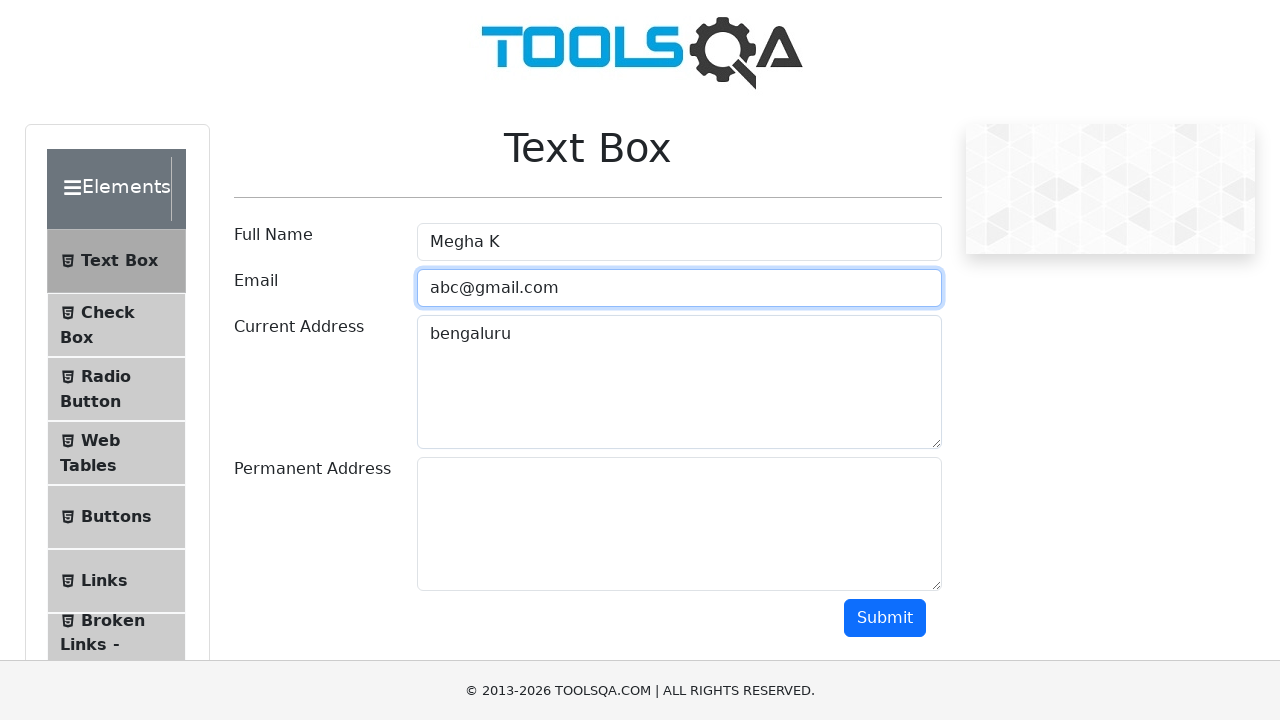

Filled permanent address field with 'KGF' on textarea#permanentAddress
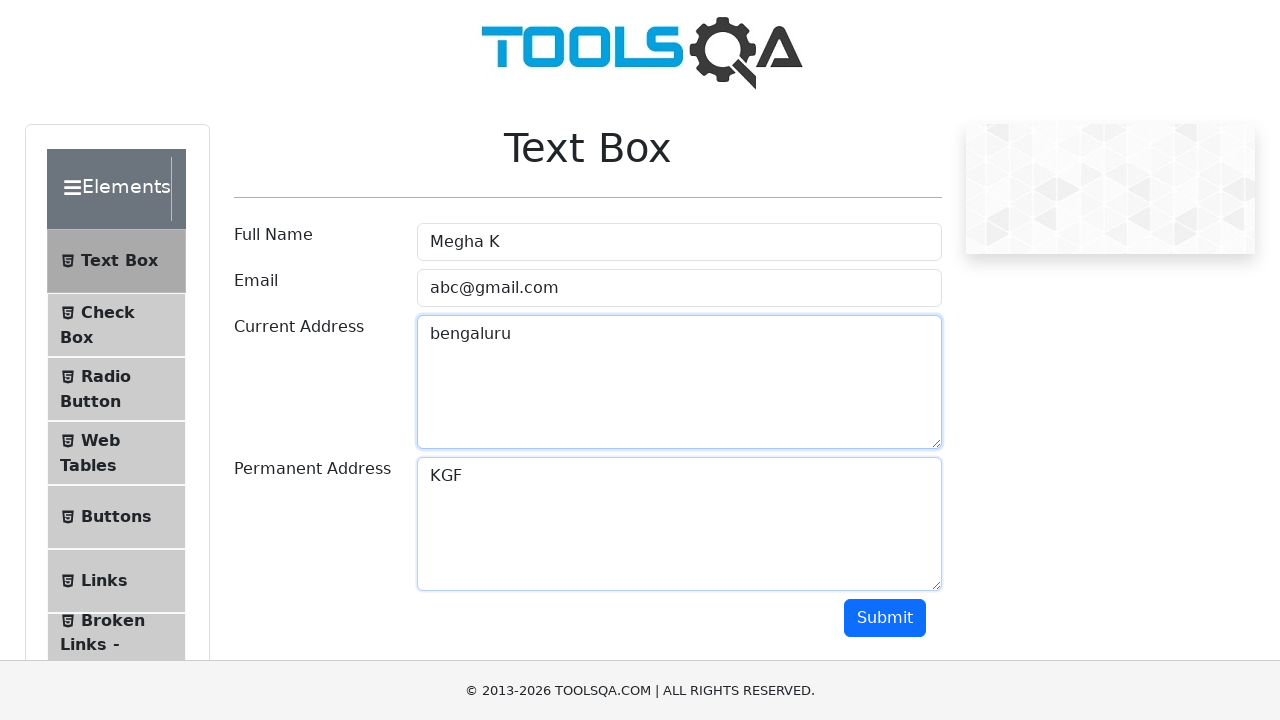

Submitted form by pressing Enter on permanent address field on textarea#permanentAddress
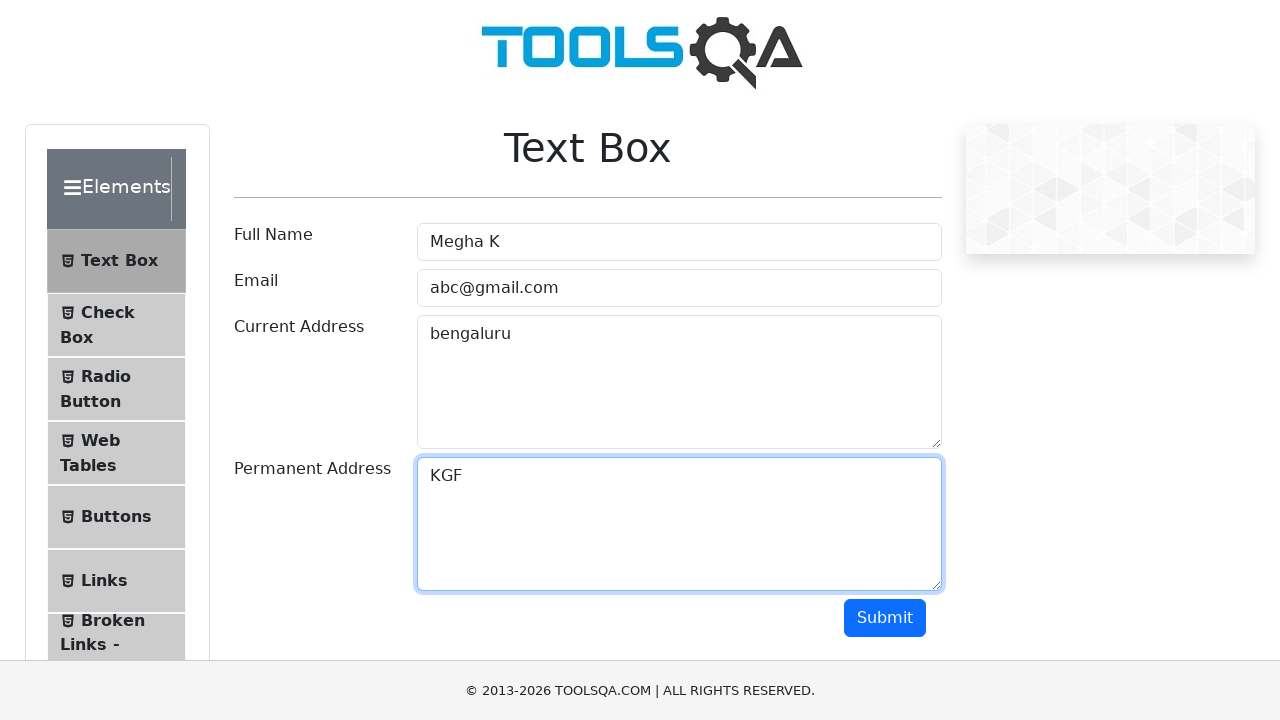

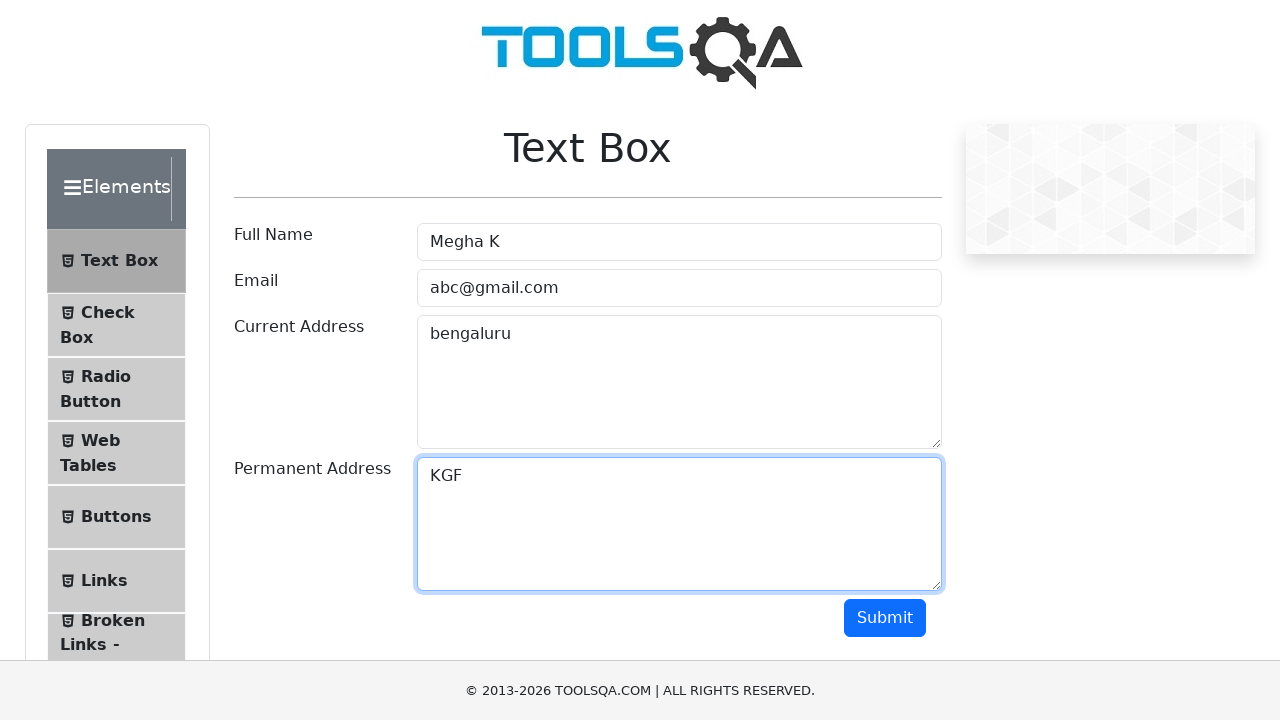